Tests dynamic loading functionality by clicking a start button and waiting for "Hello World!" text to become visible

Starting URL: https://the-internet.herokuapp.com/dynamic_loading/1

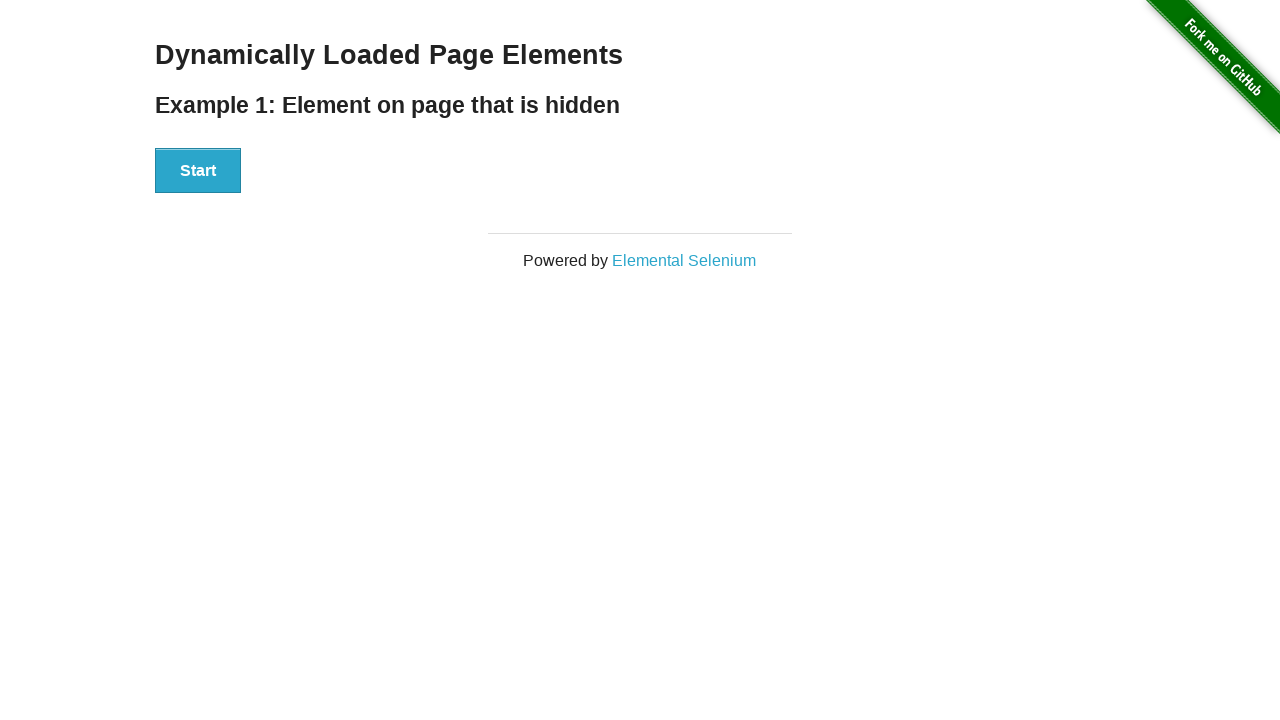

Navigated to dynamic loading test page
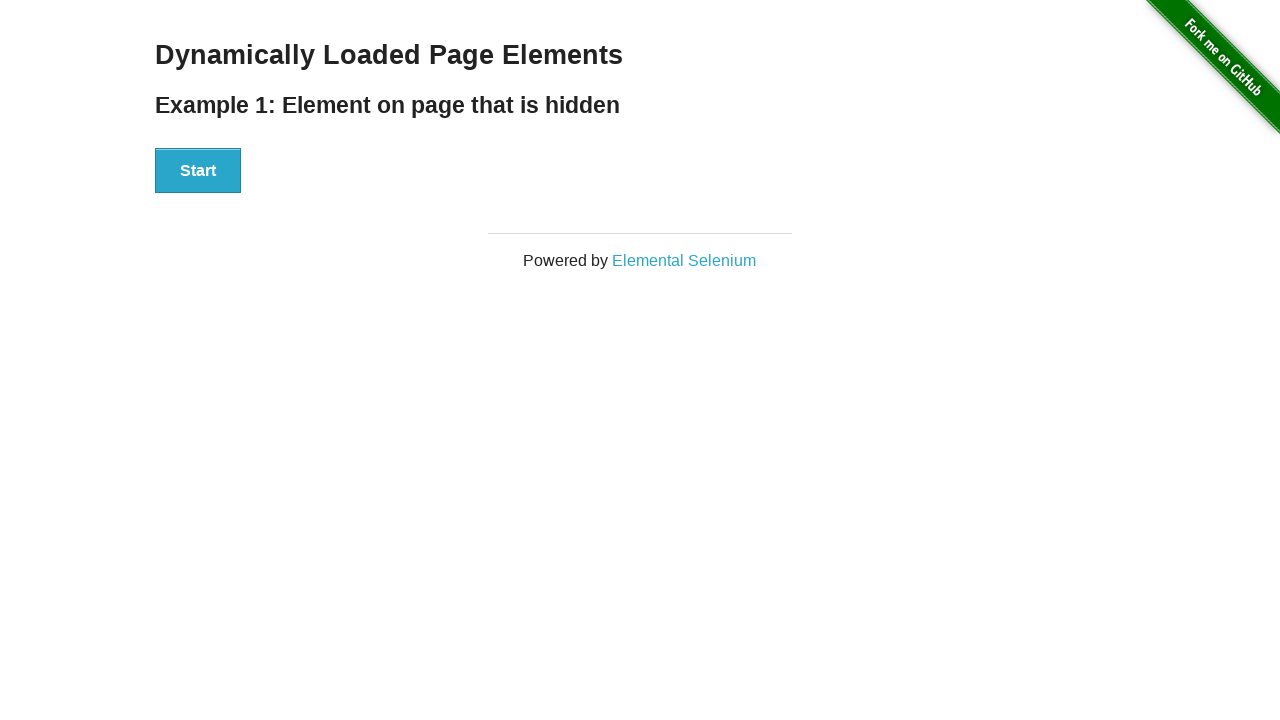

Clicked the start button at (198, 171) on #start > button
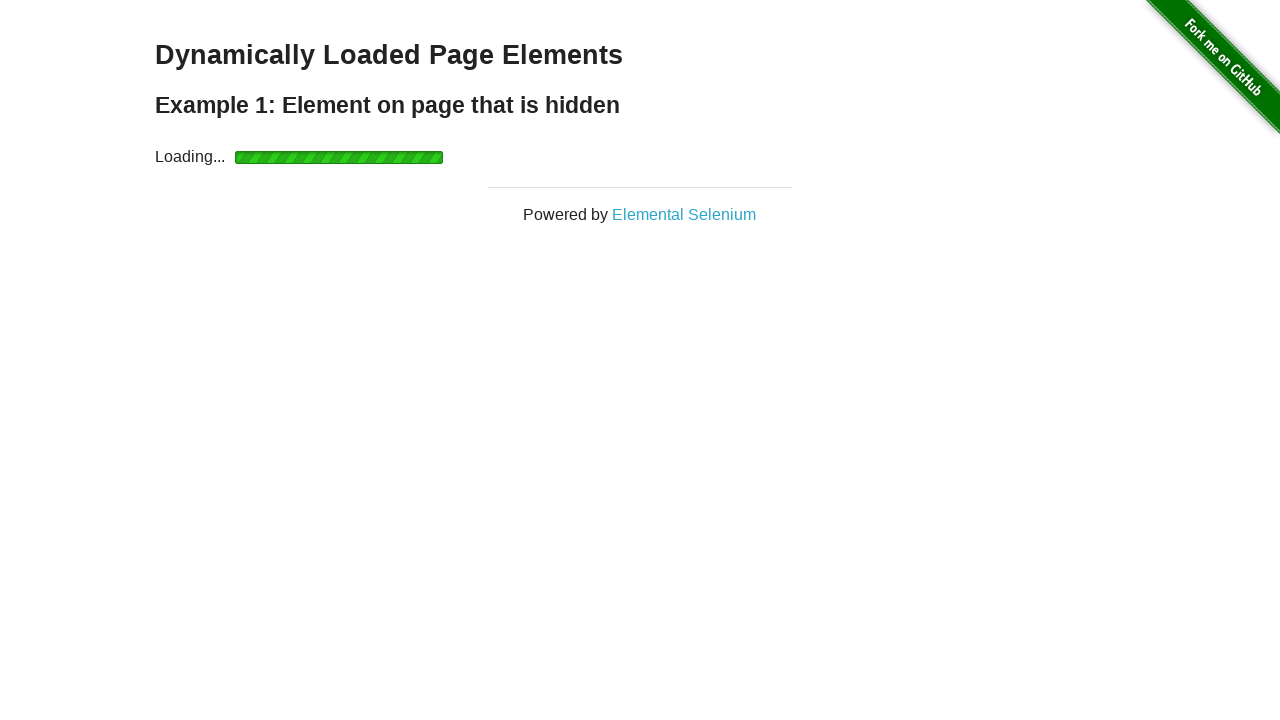

Waited for 'Hello World!' text to become visible
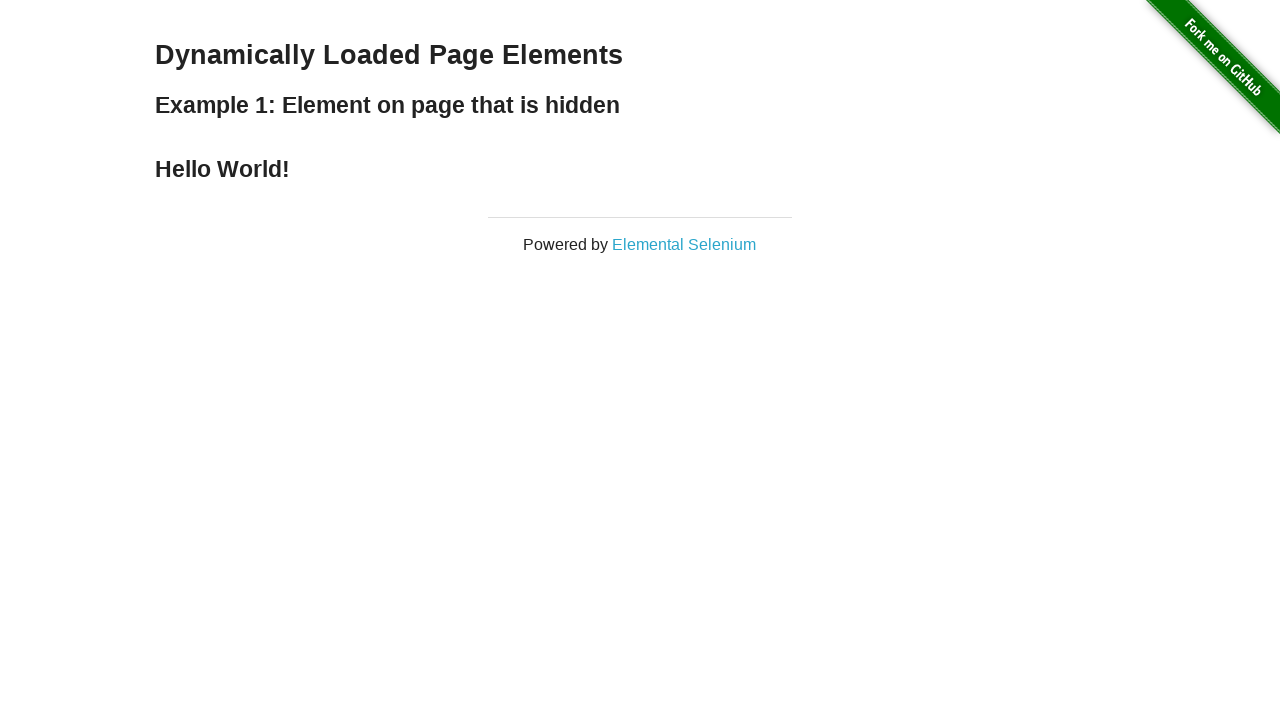

Located the 'Hello World!' element
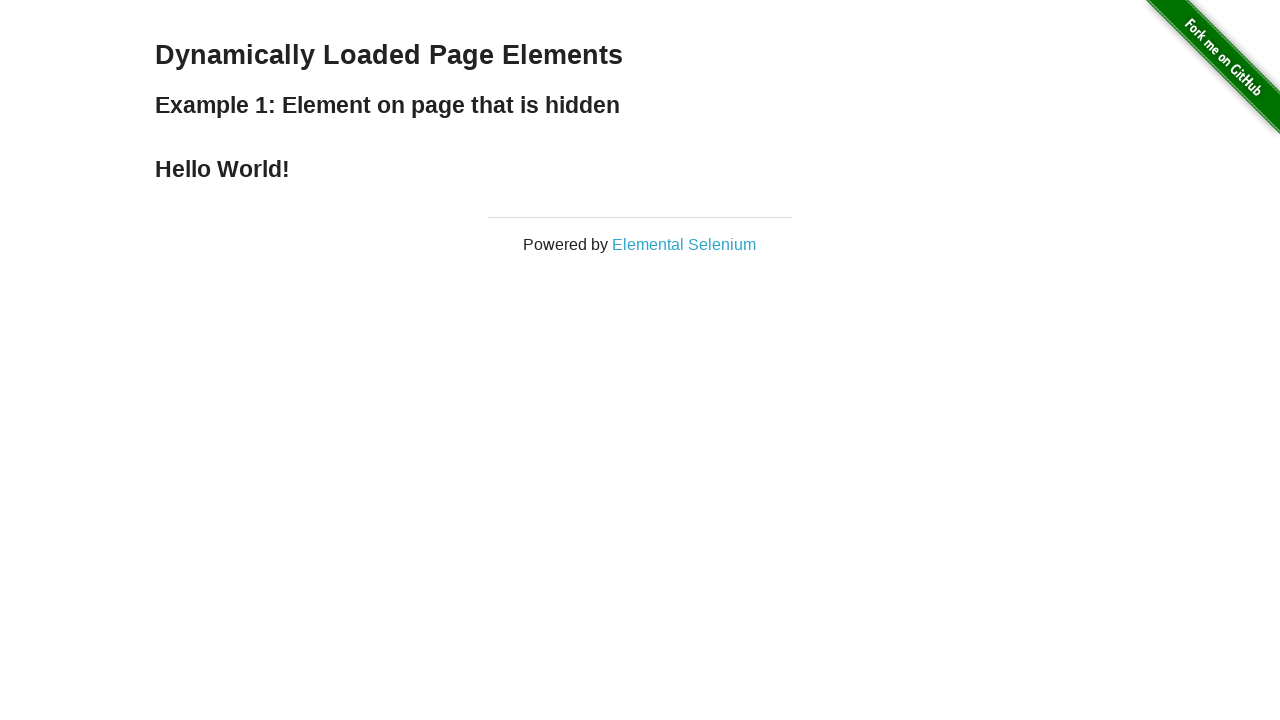

Verified 'Hello World!' text content is correct
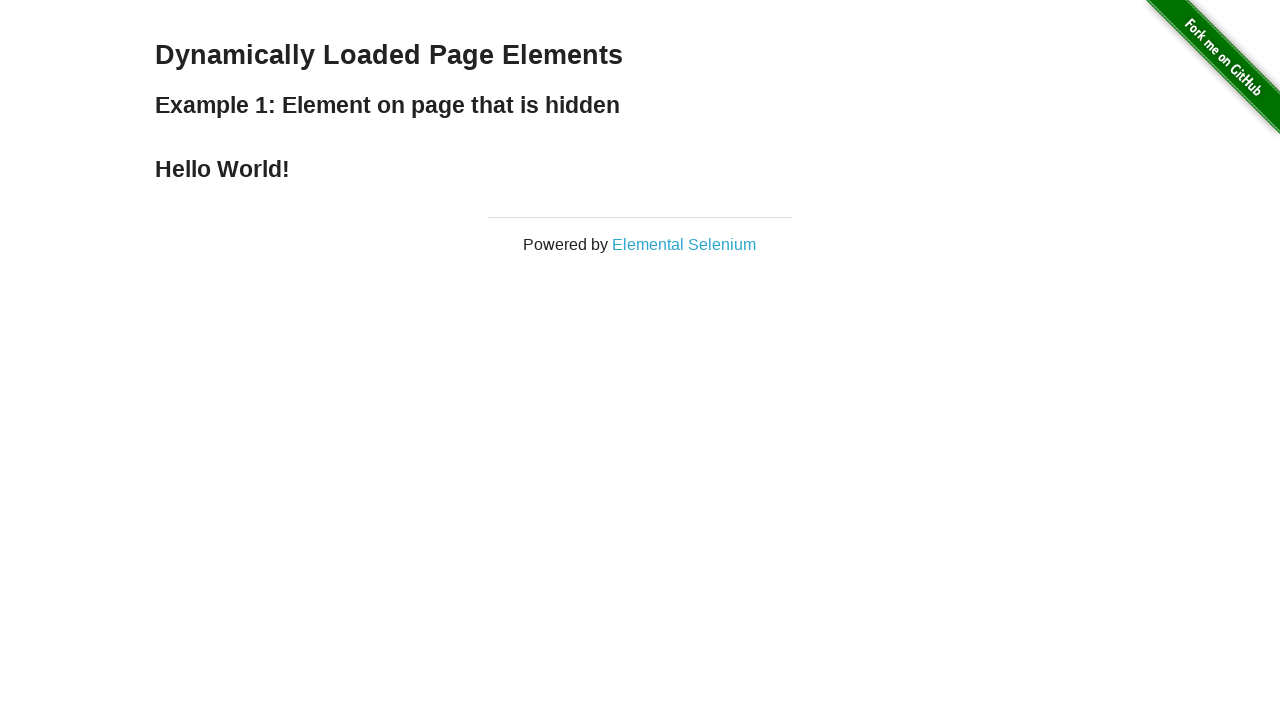

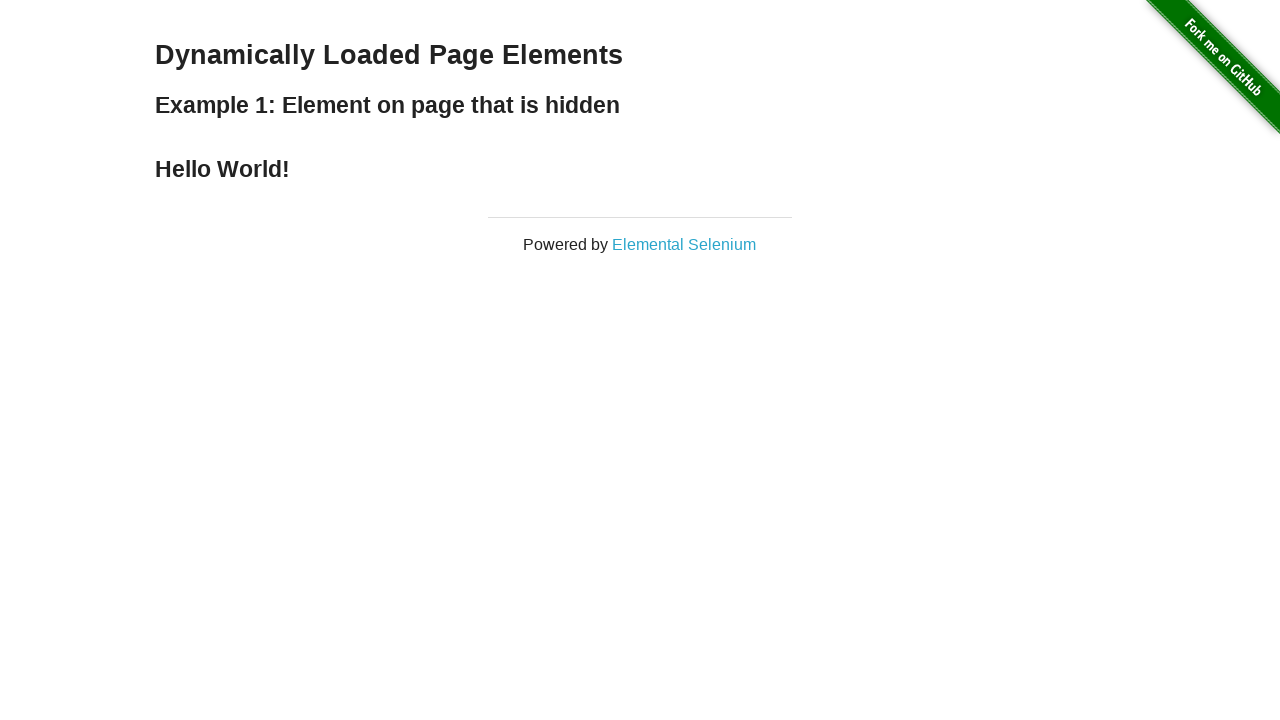